Tests an explicit wait scenario where the script waits for a price to change to $100 before clicking a book button, then calculates a mathematical value based on input and submits the answer

Starting URL: http://suninjuly.github.io/explicit_wait2.html

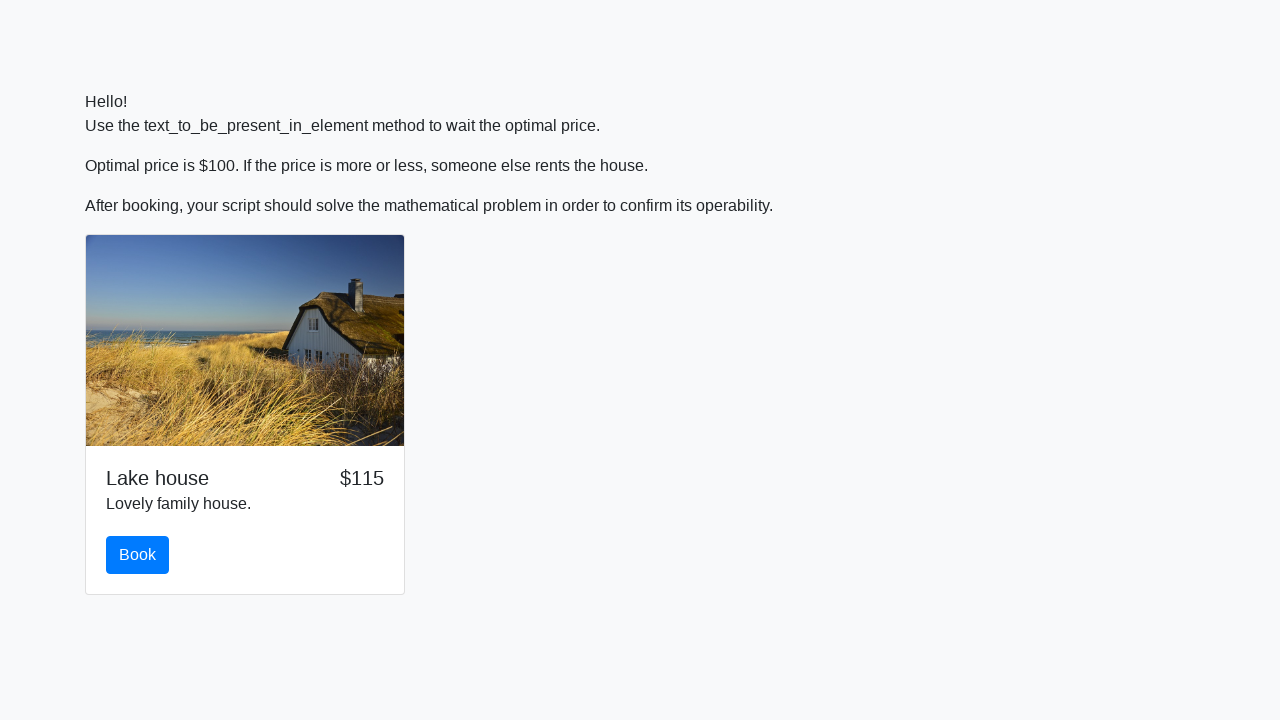

Waited for price to change to $100
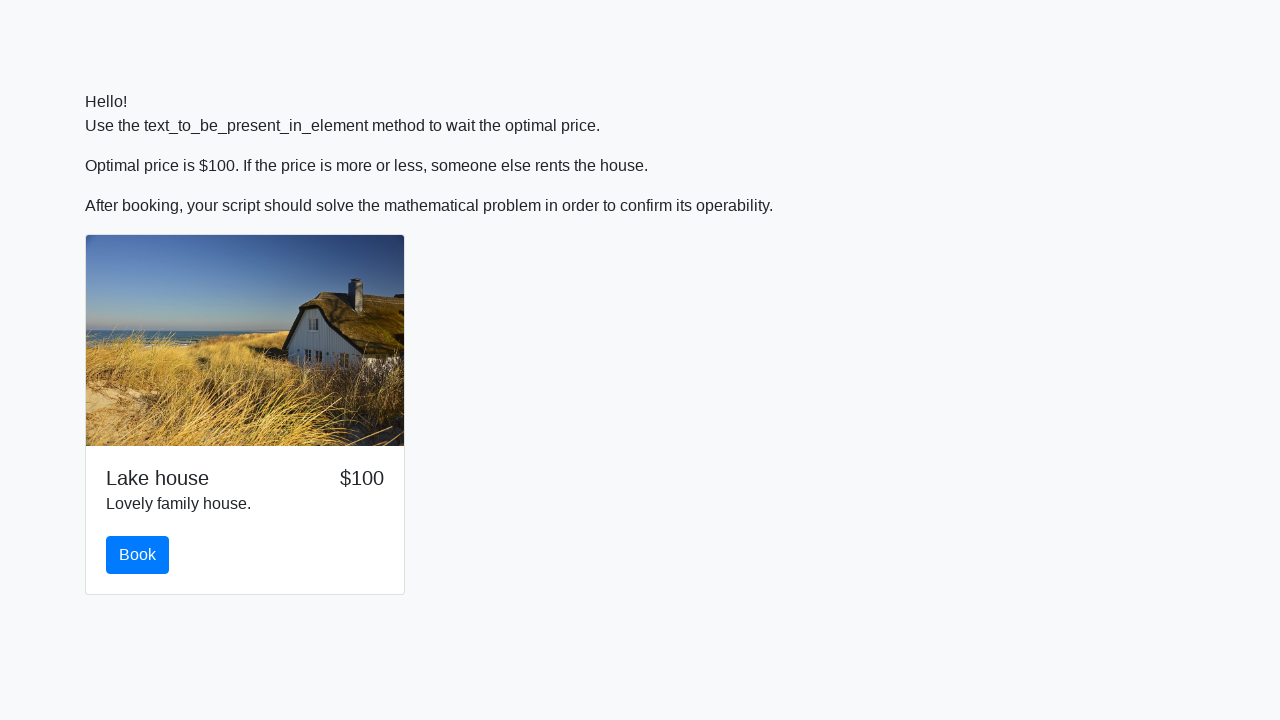

Clicked book button at (138, 555) on #book
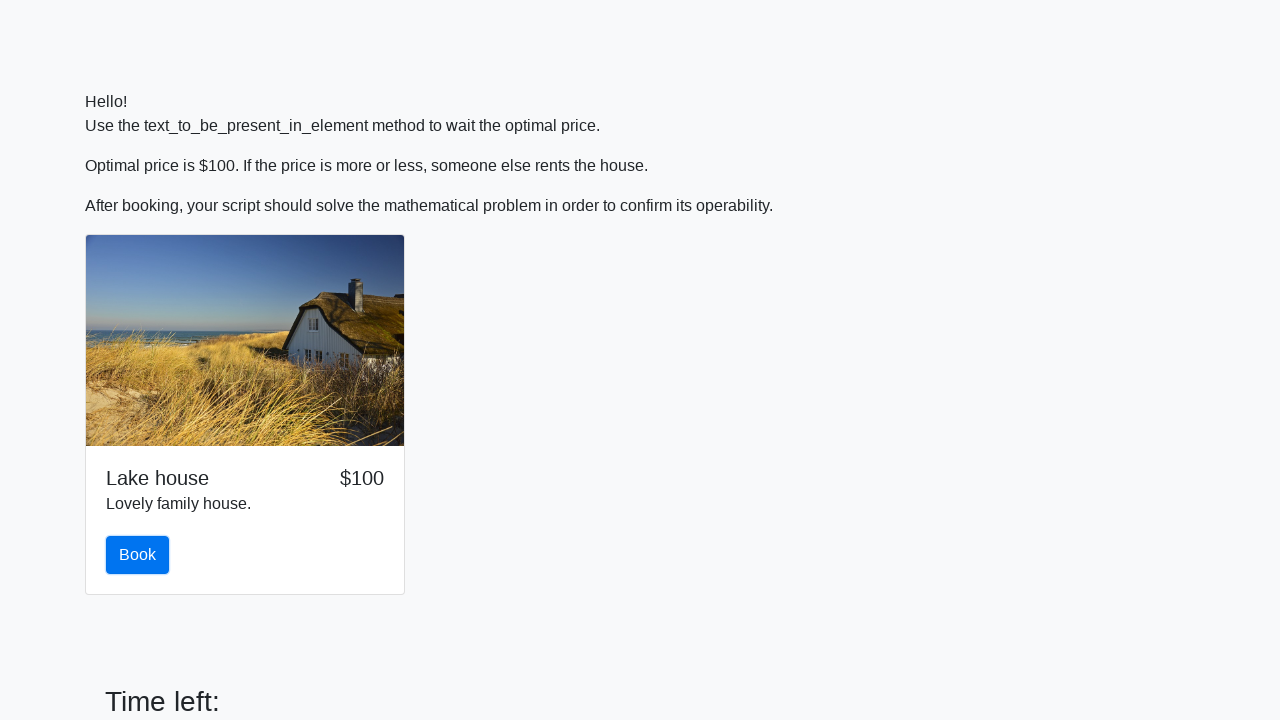

Retrieved input value: 52
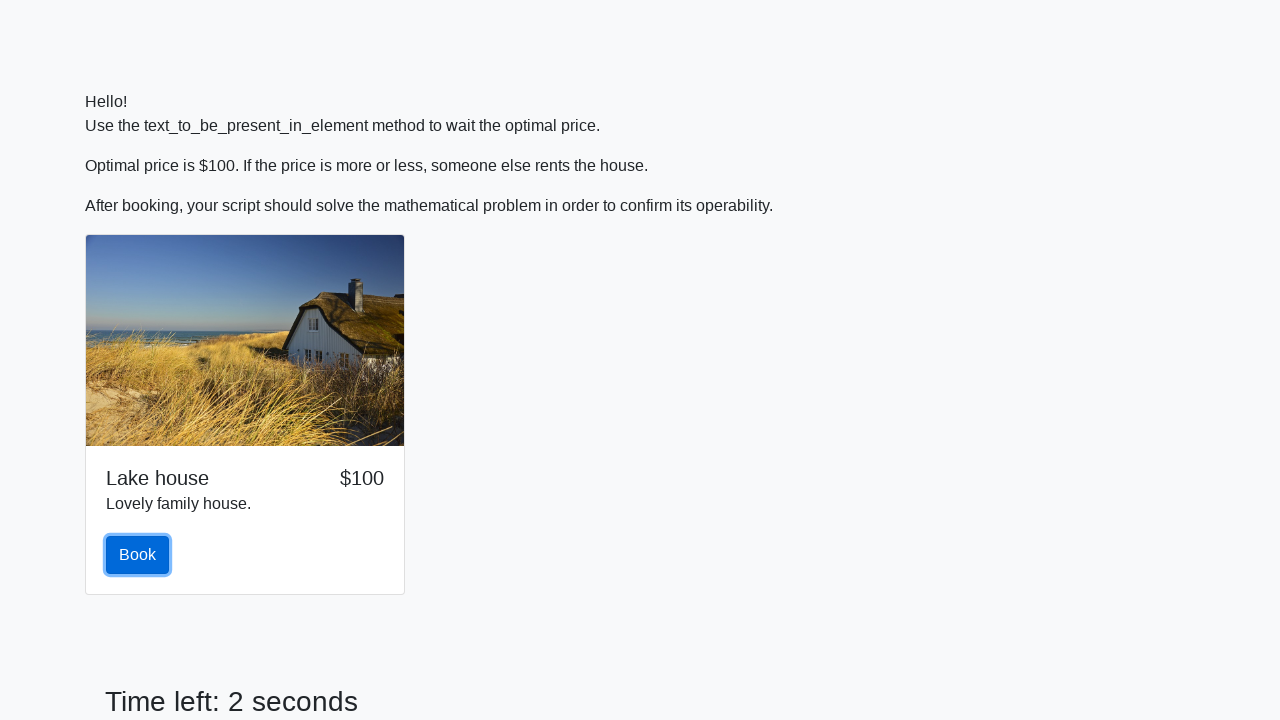

Calculated mathematical answer: 2.471444026009983
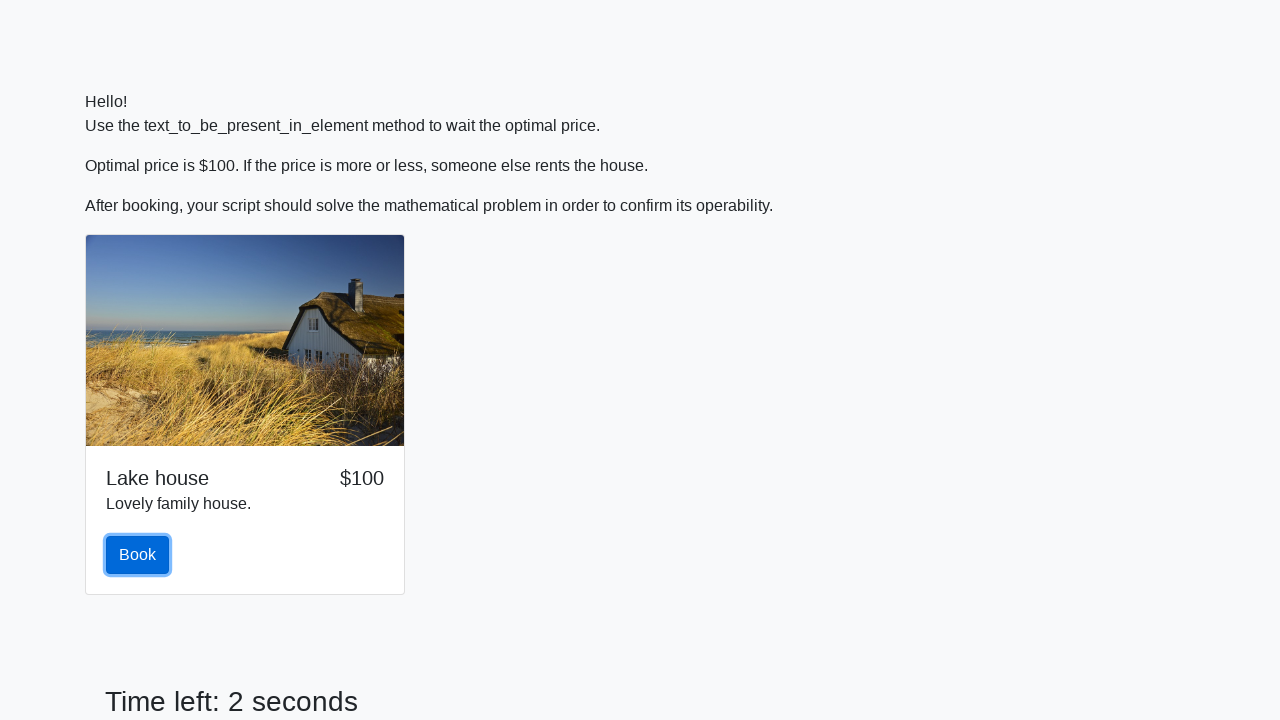

Filled answer field with calculated value on #answer
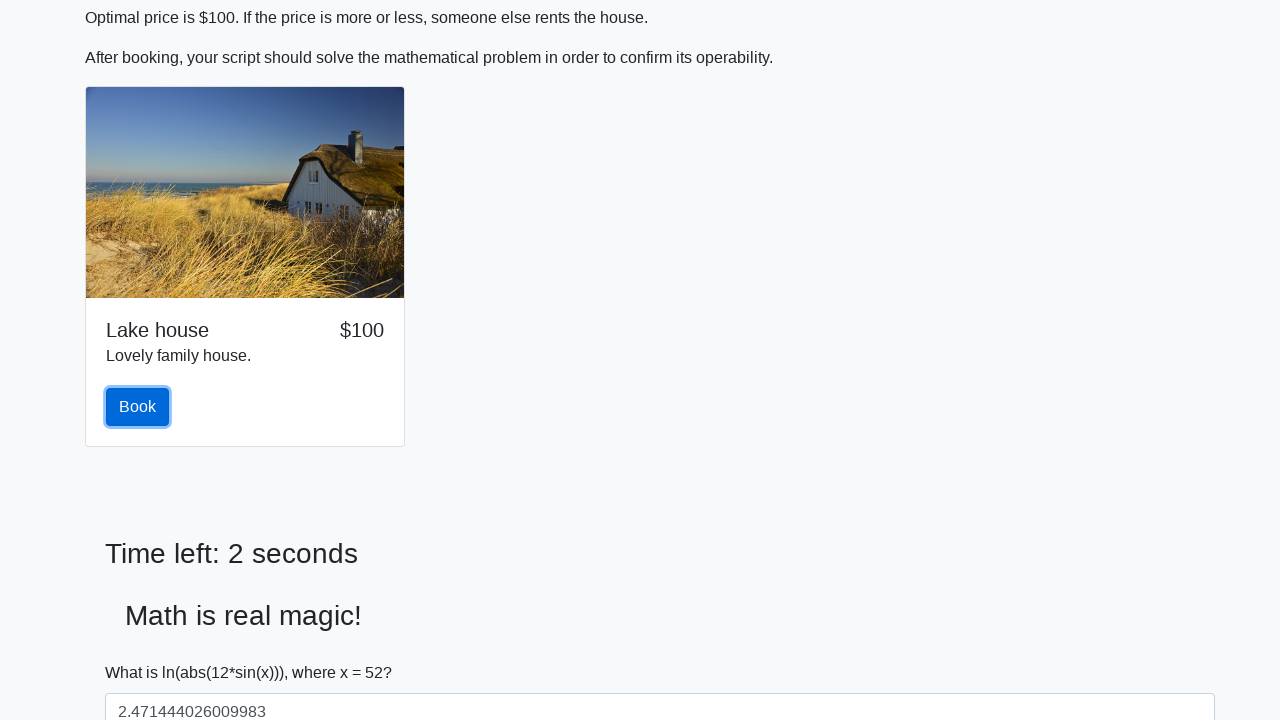

Clicked submit button at (143, 651) on button[type='submit']
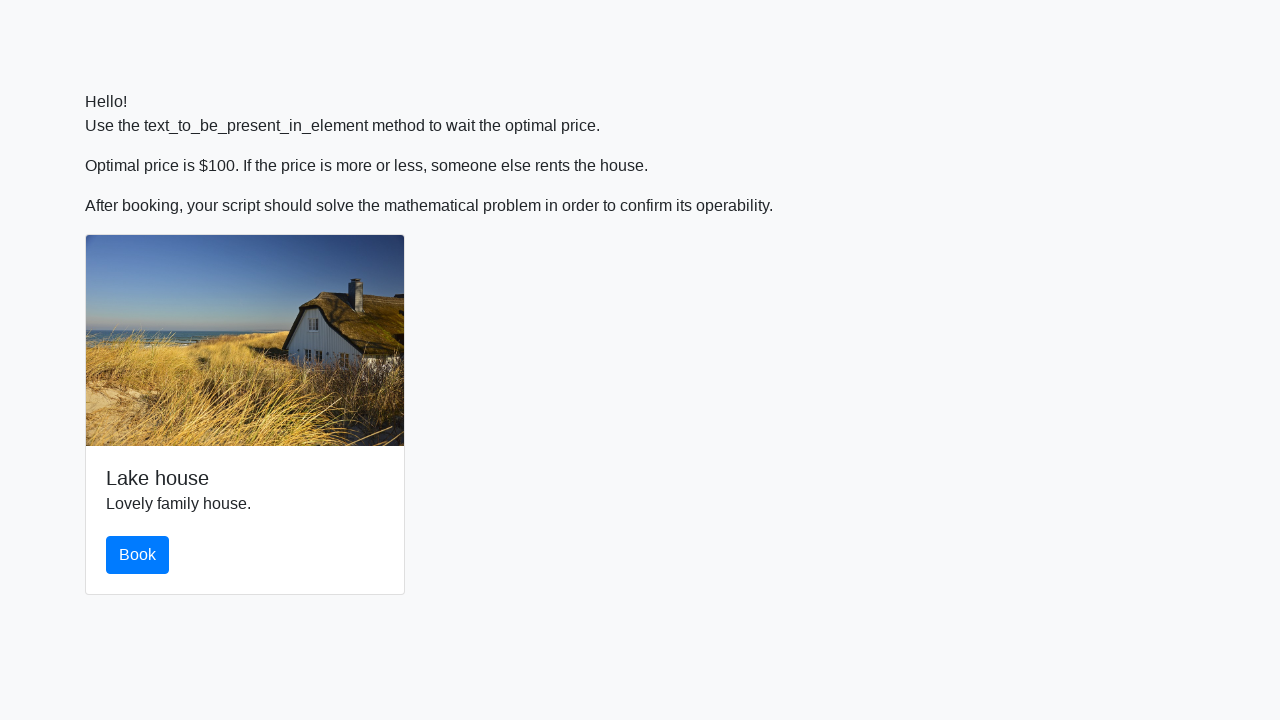

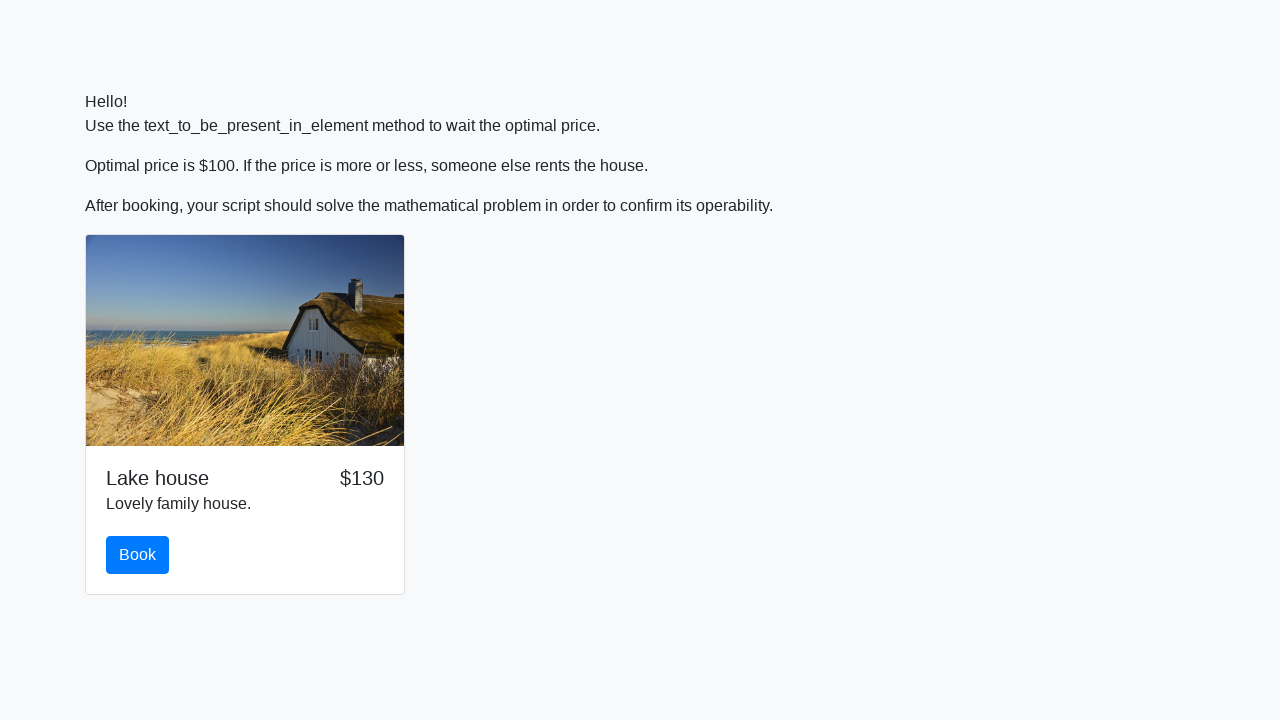